Tests an interactive art coloring game on Google Arts & Culture by starting the game, selecting a color, and clicking on multiple positions on a canvas to color an image.

Starting URL: https://artsandculture.google.com/experiment/%E8%89%BA%E6%9C%AF%E6%B6%82%E8%89%B2%E4%B9%A6-%E5%85%89%E6%98%8E%E8%8A%82%E7%89%88%E6%9C%AC/EQGYT2VgD7-9cg

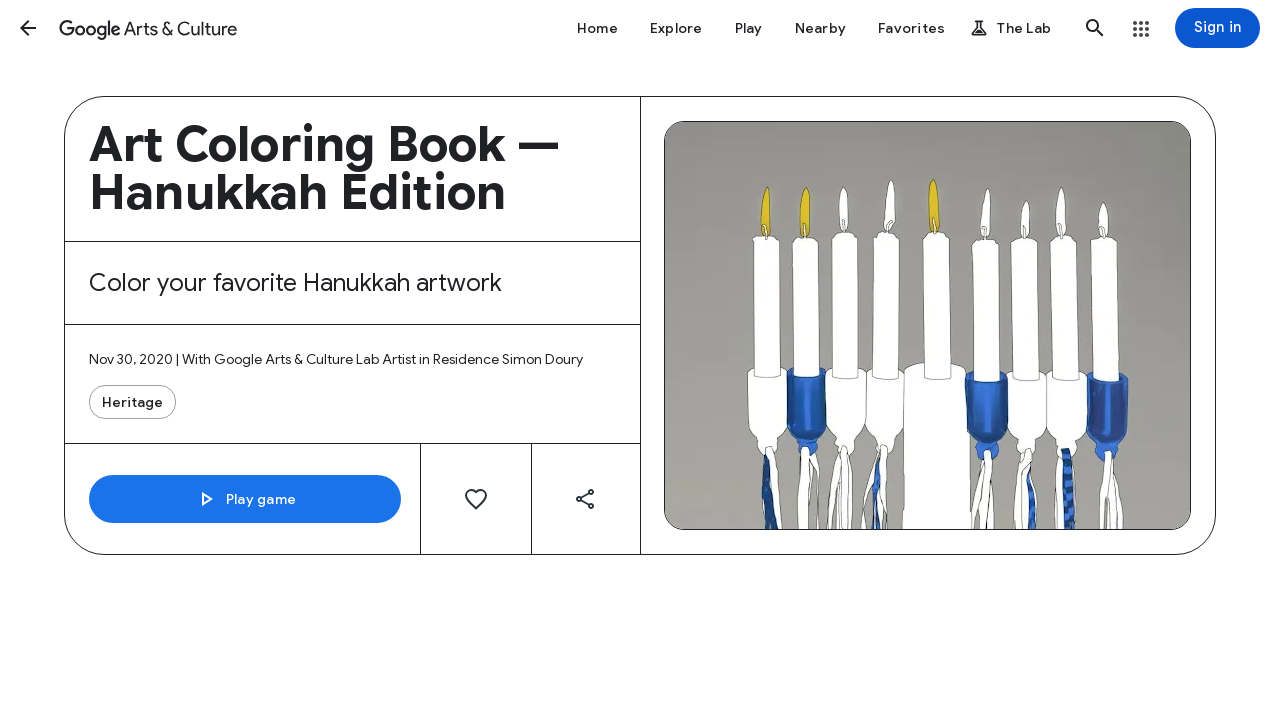

Clicked Play game button to start the interactive art coloring game at (245, 499) on internal:role=button[name="Play game"i]
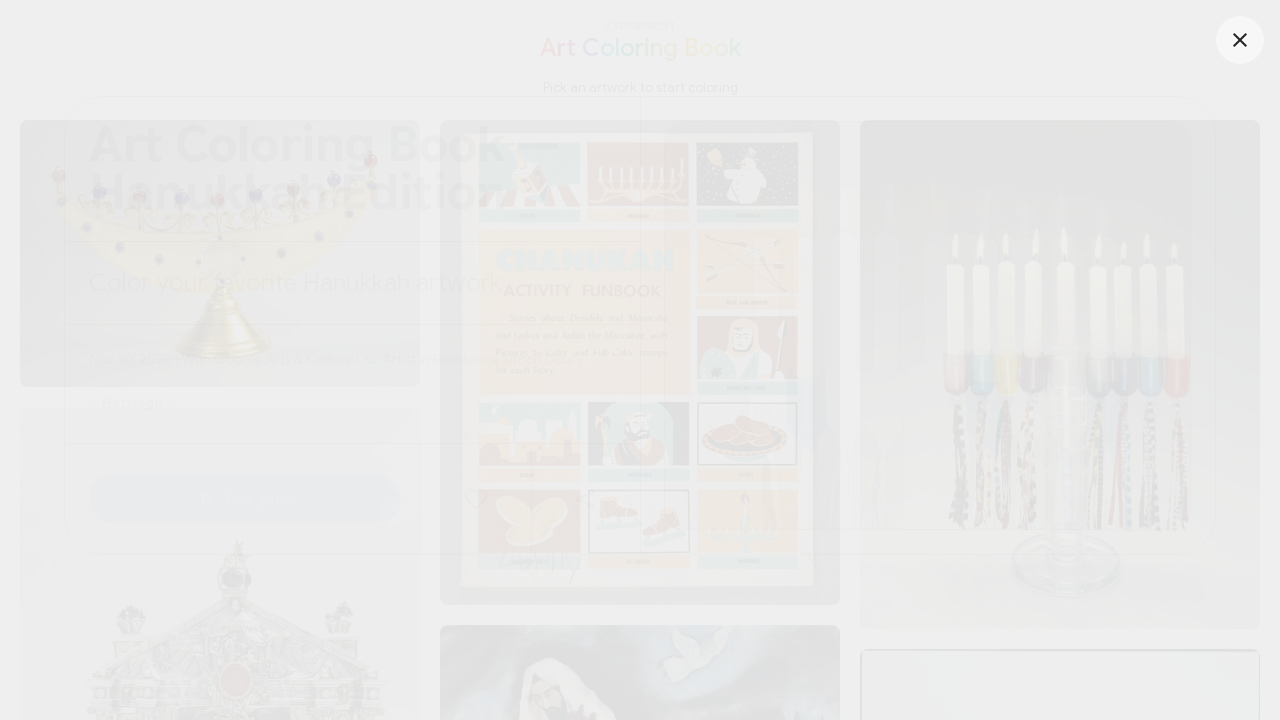

Selected the 5th color palette option at (1060, 375) on iframe >> internal:control=enter-frame >> div:nth-child(5) > img
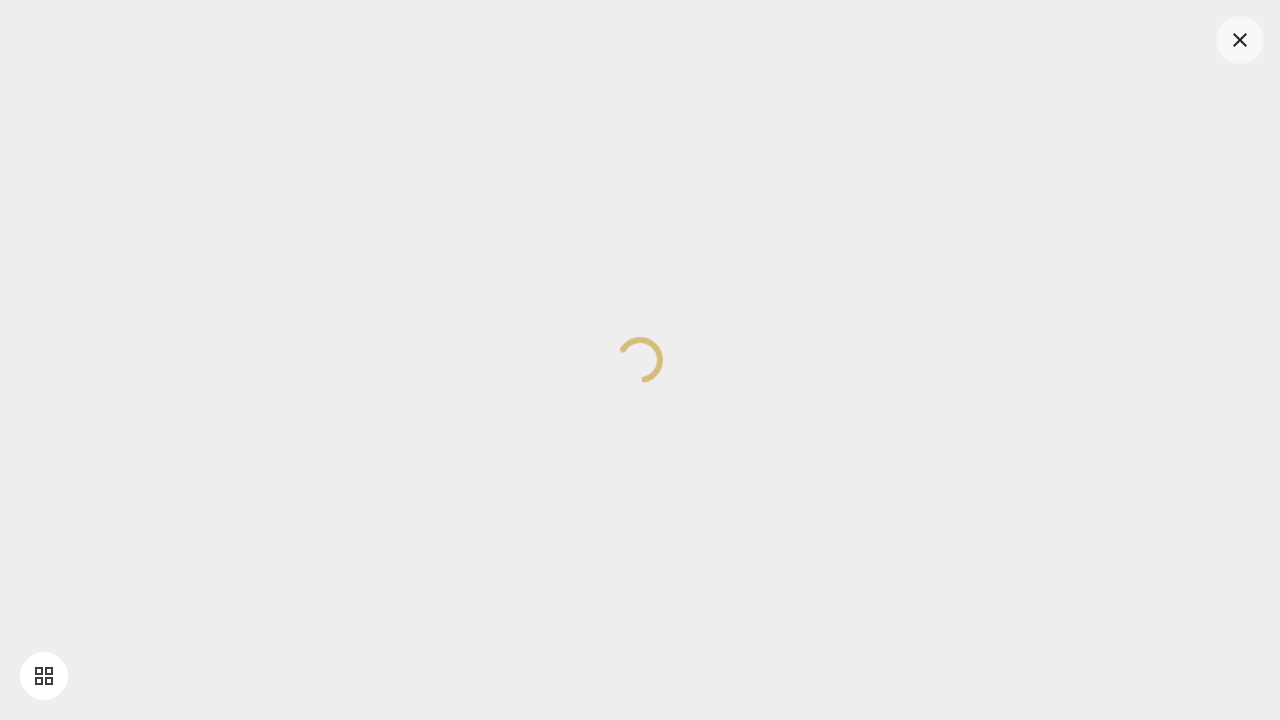

Clicked the Change color button to select color #debf28 at (350, 678) on iframe >> internal:control=enter-frame >> internal:role=button[name="Change colo
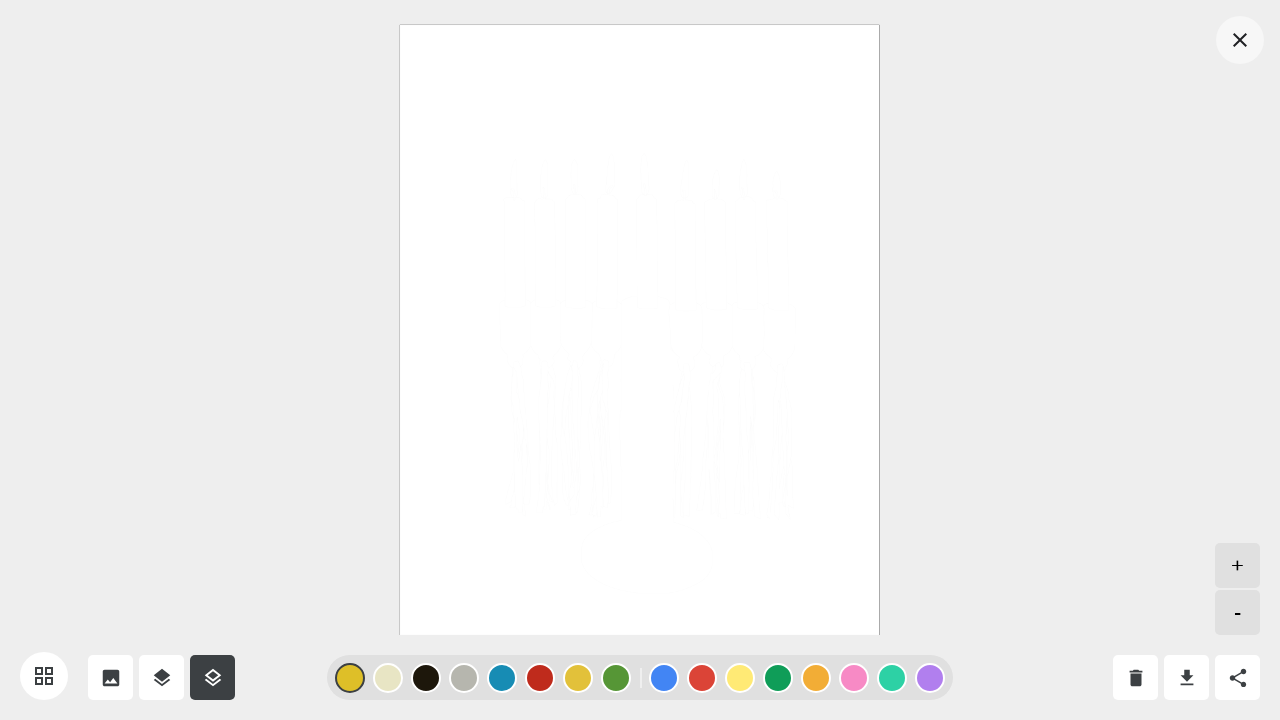

Colored canvas at position (613, 283) at (613, 283) on iframe >> internal:control=enter-frame >> canvas >> nth=1
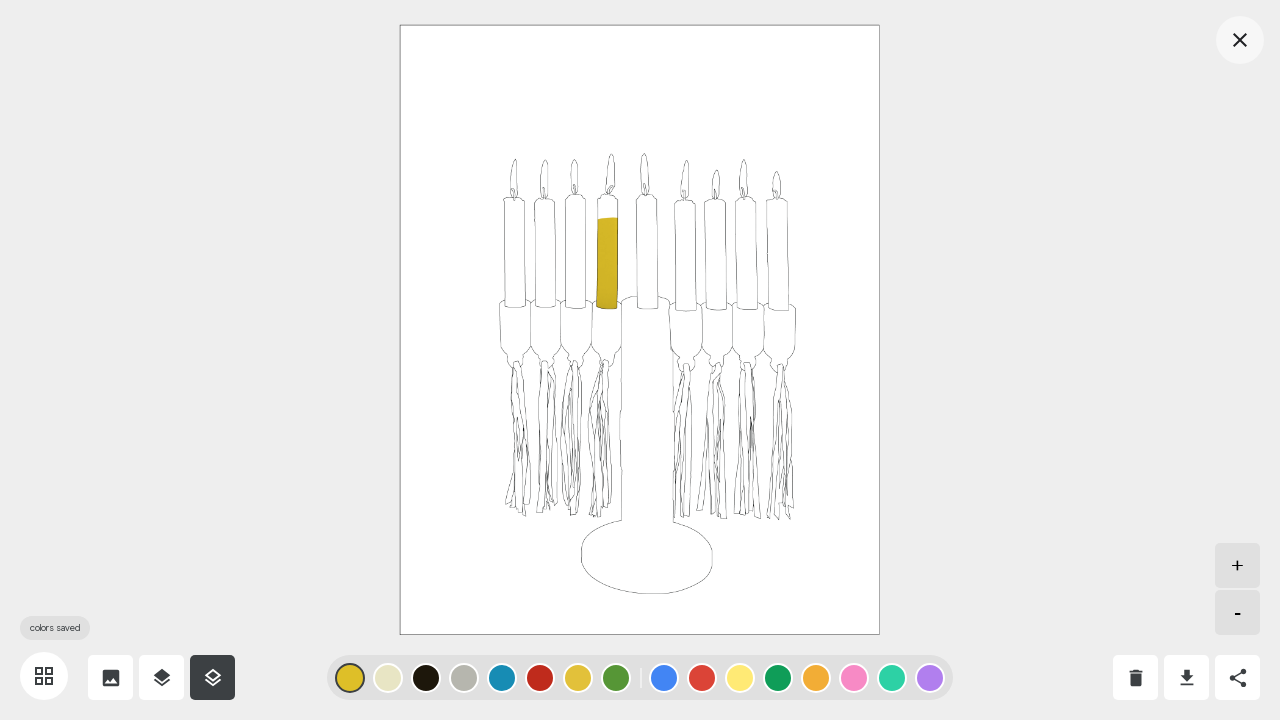

Colored canvas at position (642, 359) at (642, 359) on iframe >> internal:control=enter-frame >> canvas >> nth=1
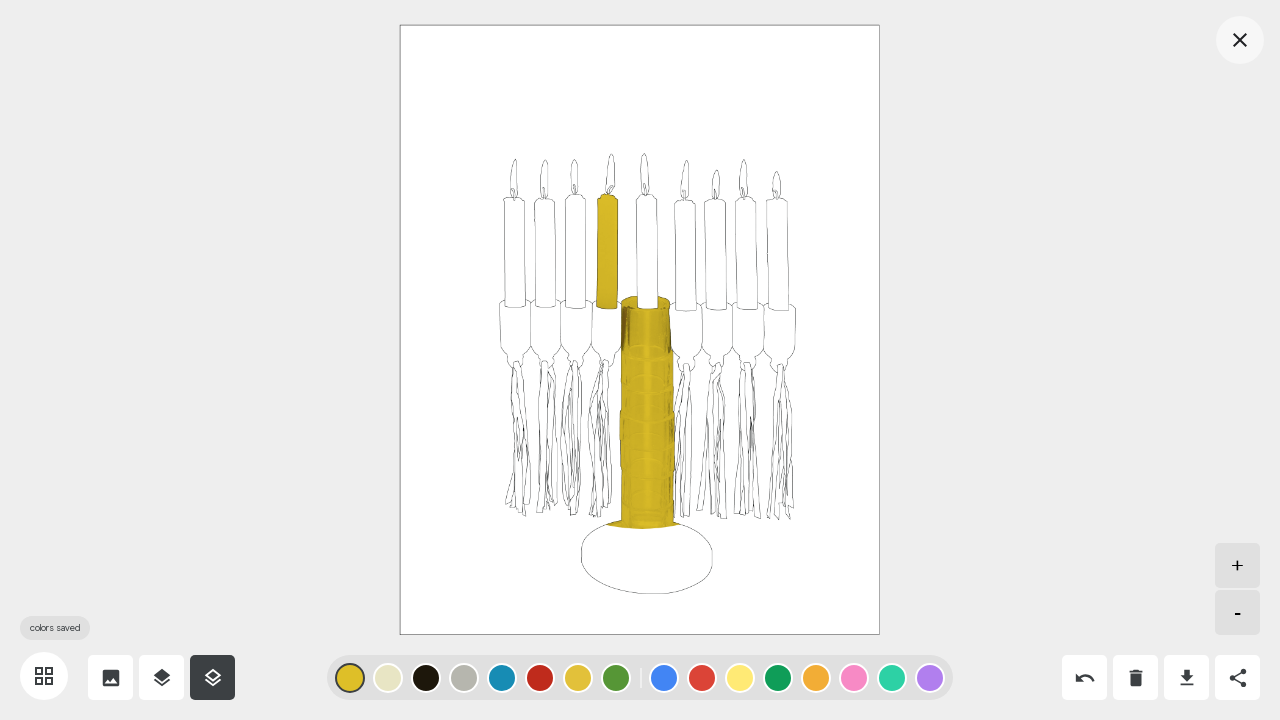

Colored canvas at position (693, 338) at (693, 338) on iframe >> internal:control=enter-frame >> canvas >> nth=1
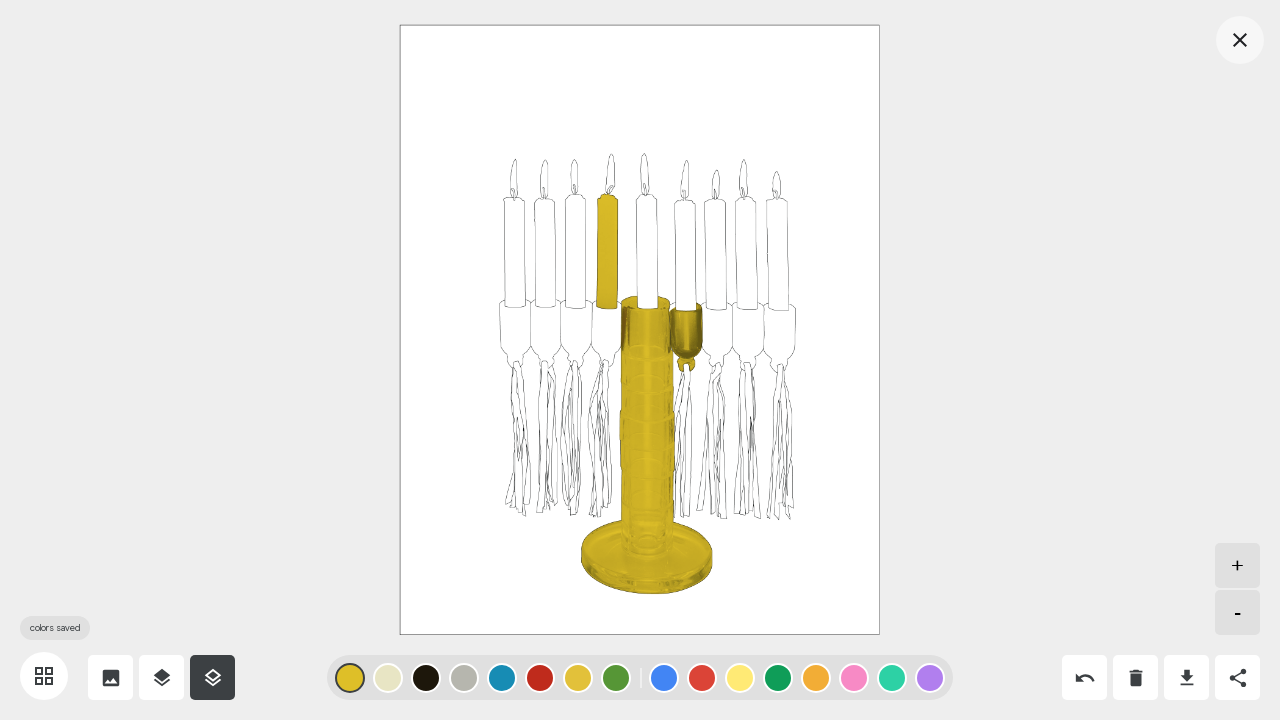

Colored canvas at position (601, 342) at (601, 342) on iframe >> internal:control=enter-frame >> canvas >> nth=1
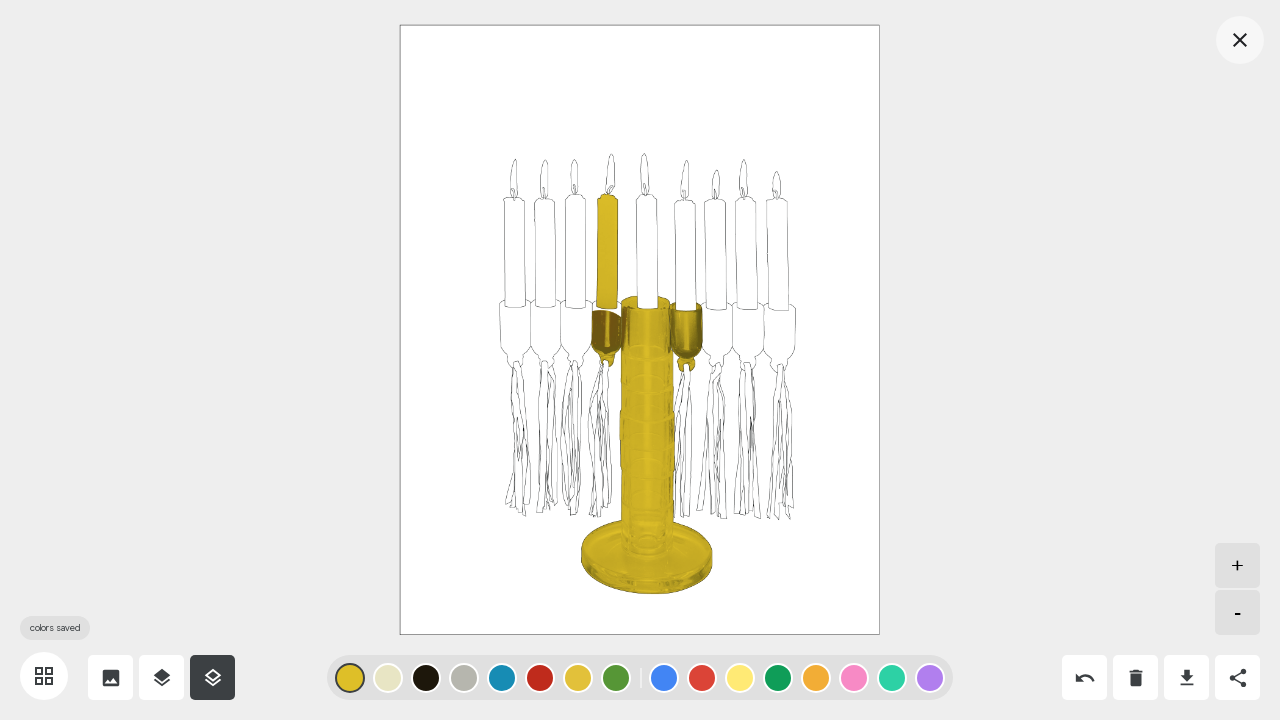

Colored canvas at position (573, 340) at (573, 340) on iframe >> internal:control=enter-frame >> canvas >> nth=1
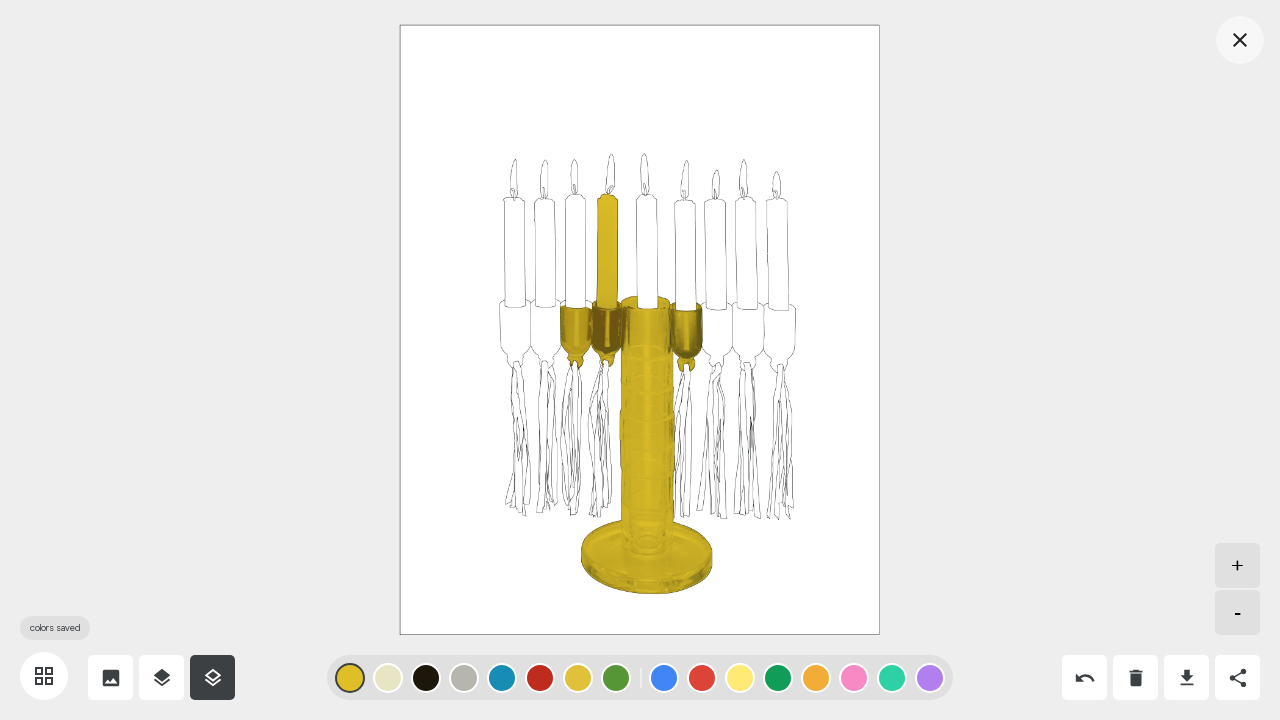

Colored canvas at position (582, 290) at (582, 290) on iframe >> internal:control=enter-frame >> canvas >> nth=1
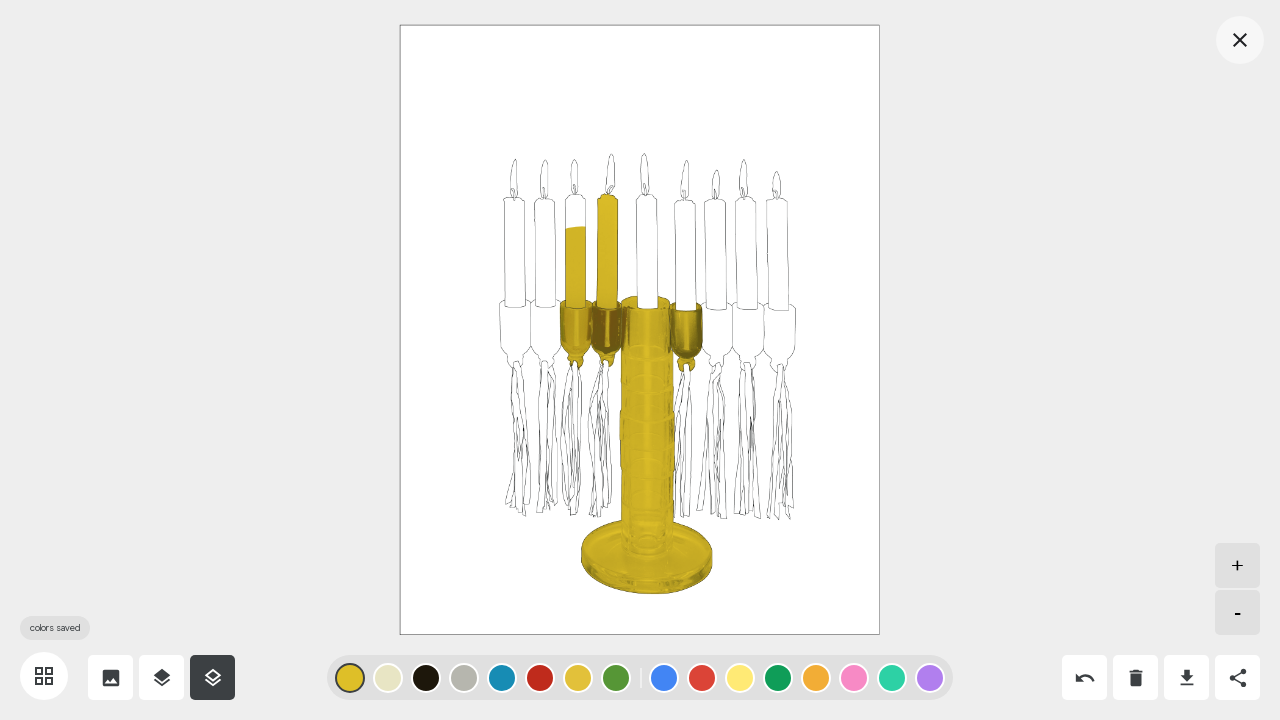

Colored canvas at position (651, 275) at (651, 275) on iframe >> internal:control=enter-frame >> canvas >> nth=1
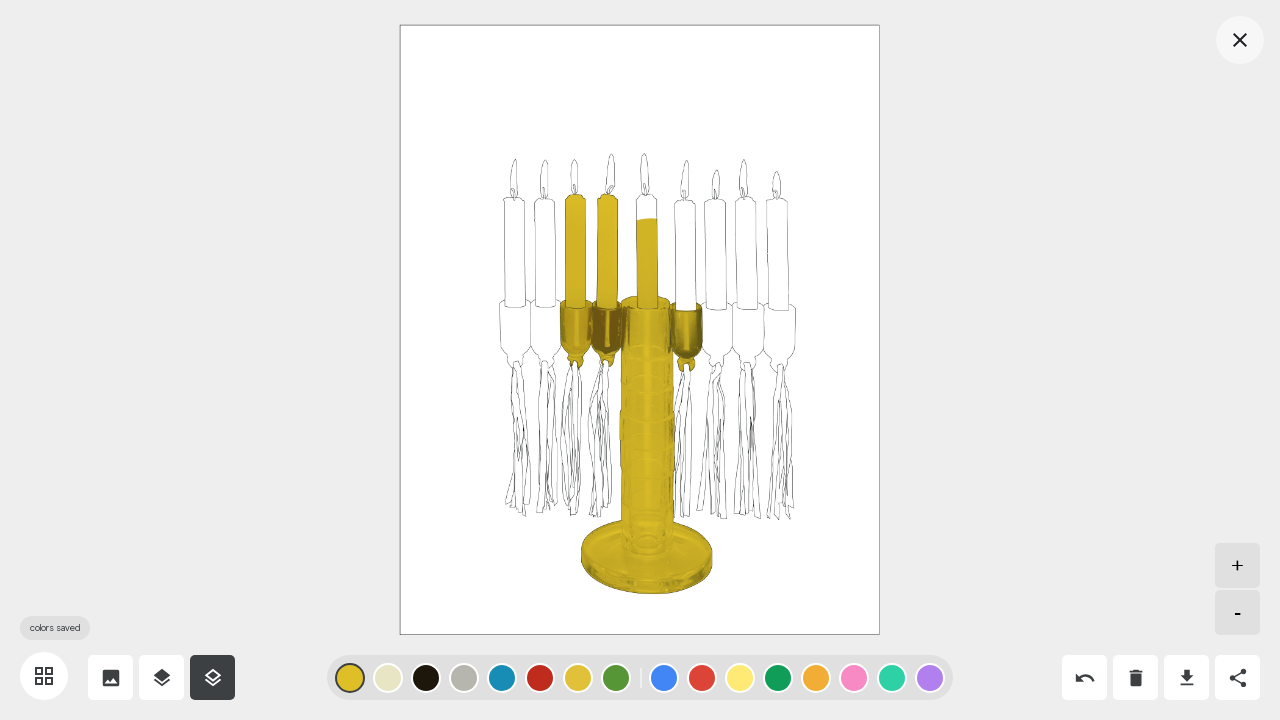

Colored canvas at position (690, 278) at (690, 278) on iframe >> internal:control=enter-frame >> canvas >> nth=1
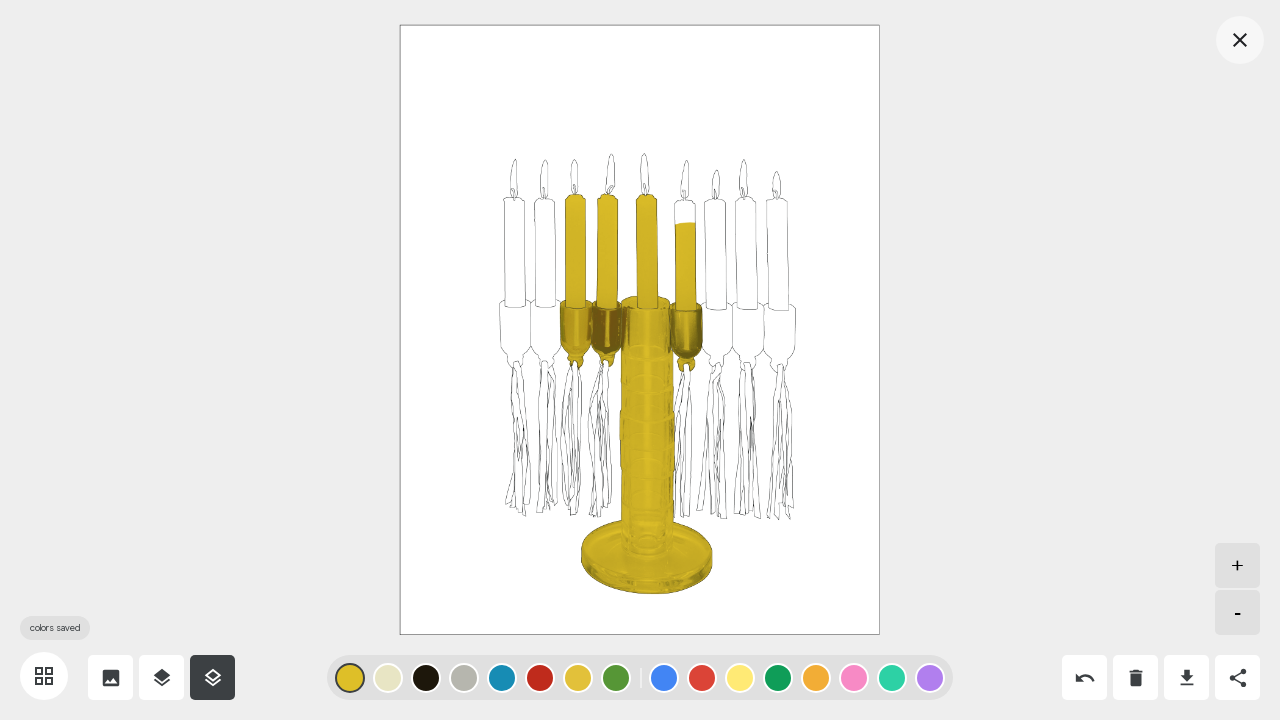

Colored canvas at position (646, 183) at (646, 183) on iframe >> internal:control=enter-frame >> canvas >> nth=1
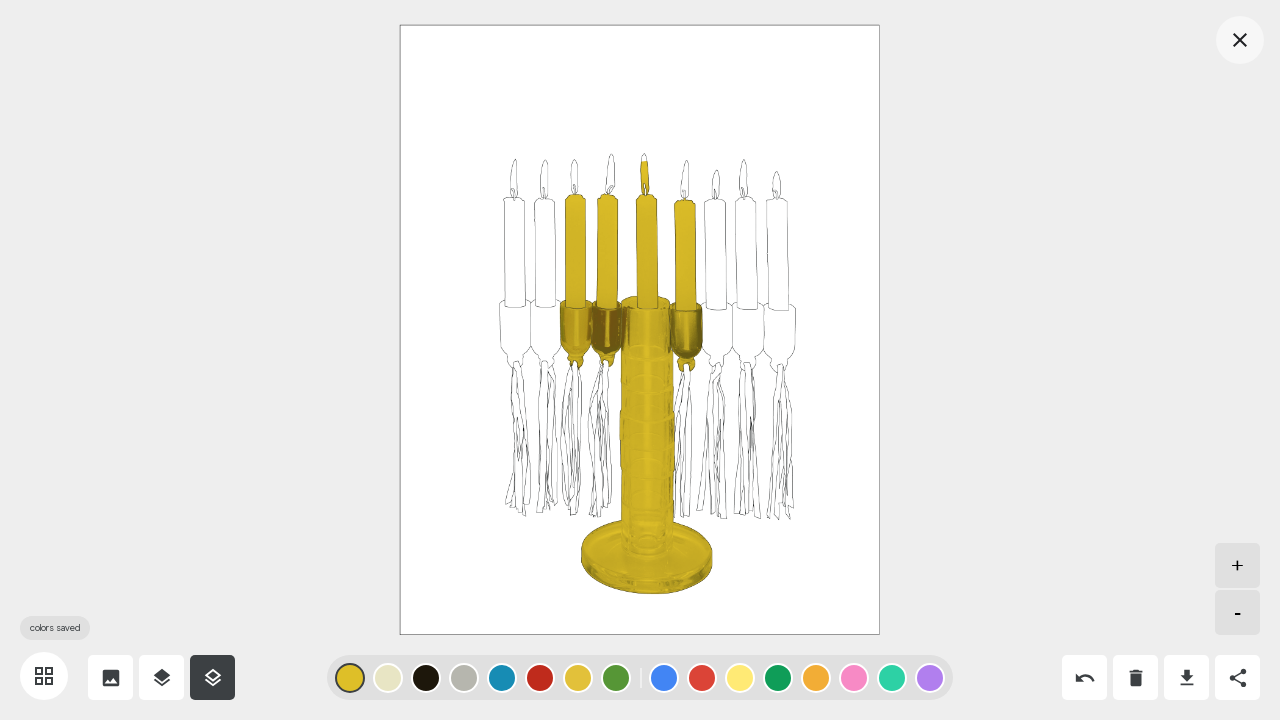

Colored canvas at position (683, 195) at (683, 195) on iframe >> internal:control=enter-frame >> canvas >> nth=1
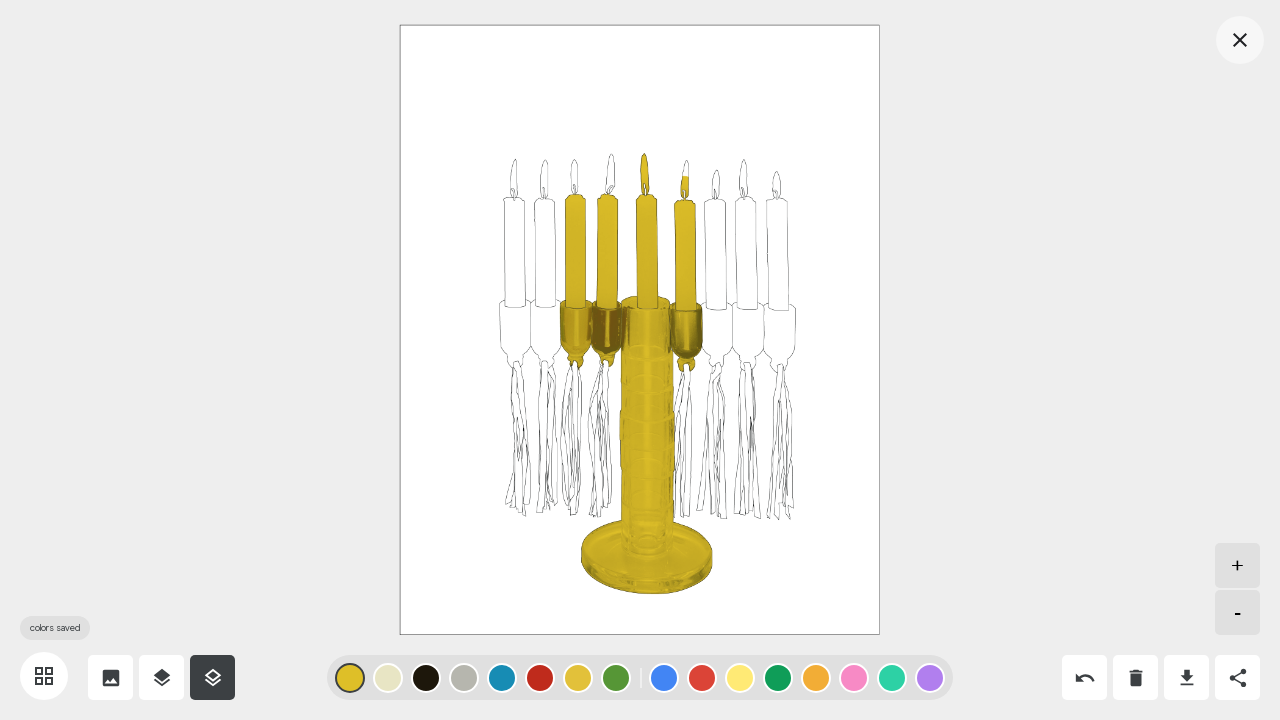

Colored canvas at position (734, 329) at (734, 329) on iframe >> internal:control=enter-frame >> canvas >> nth=1
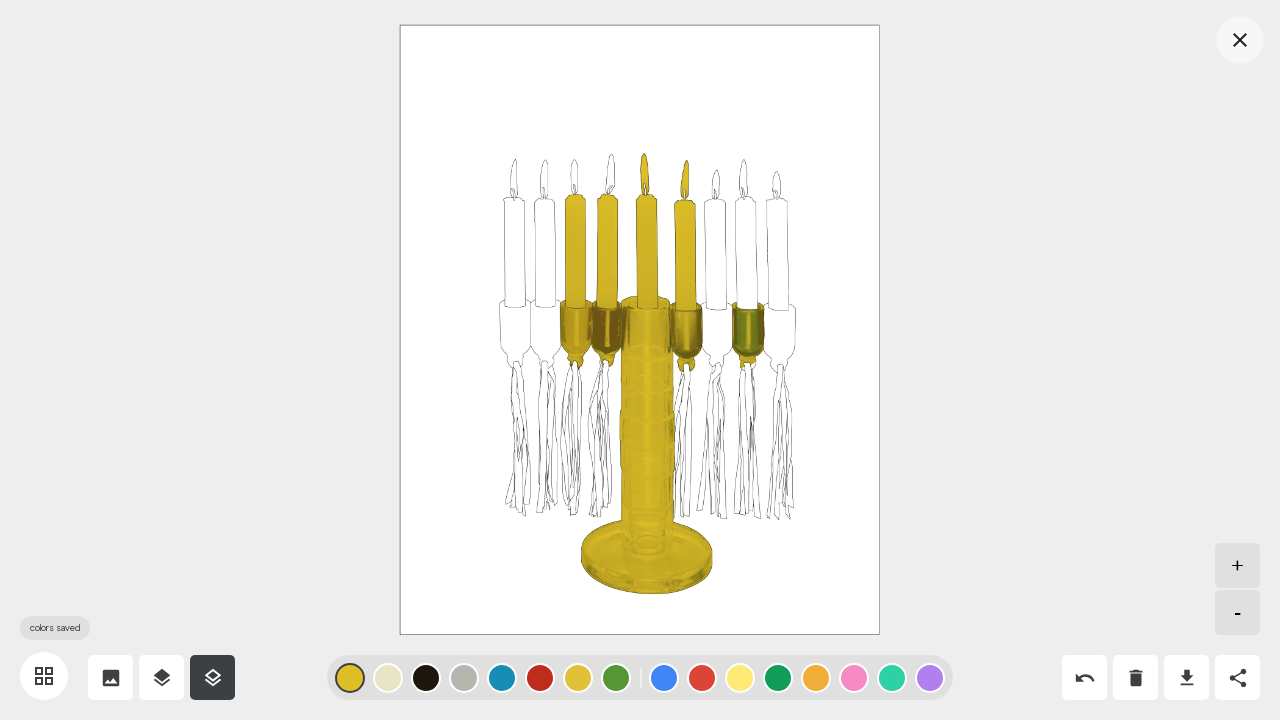

Colored canvas at position (721, 333) at (721, 333) on iframe >> internal:control=enter-frame >> canvas >> nth=1
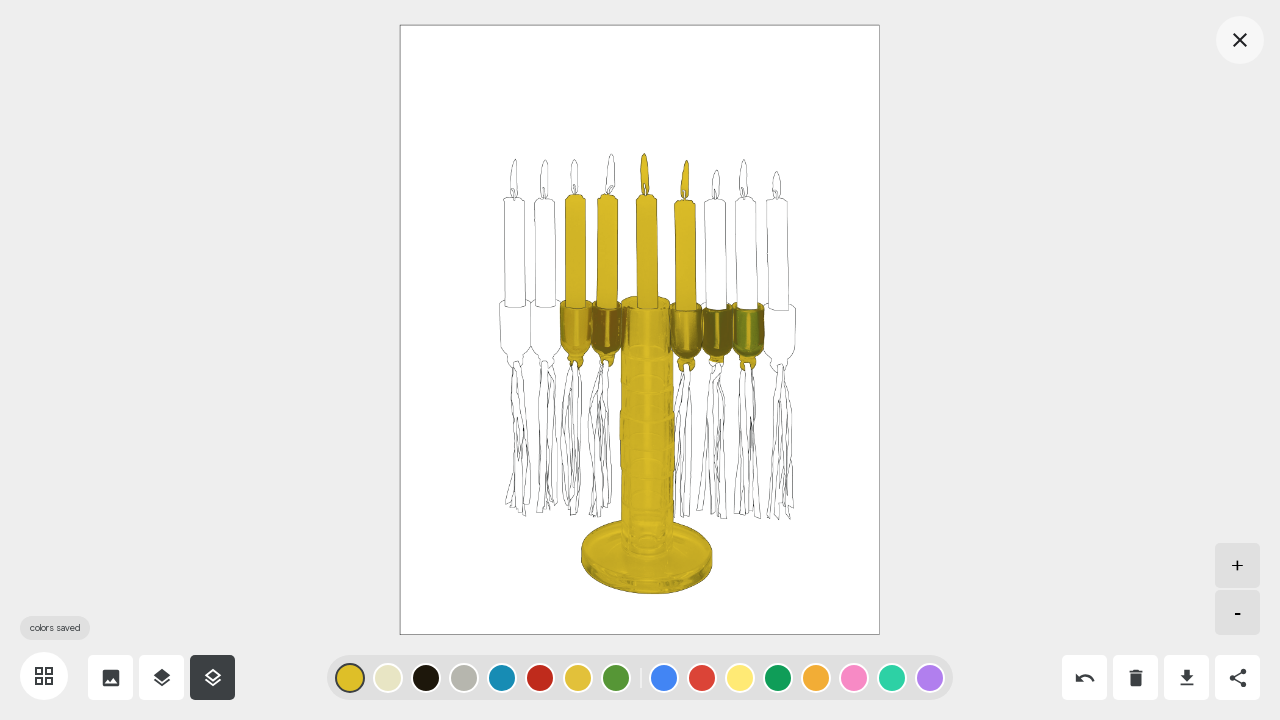

Colored canvas at position (716, 398) at (716, 398) on iframe >> internal:control=enter-frame >> canvas >> nth=1
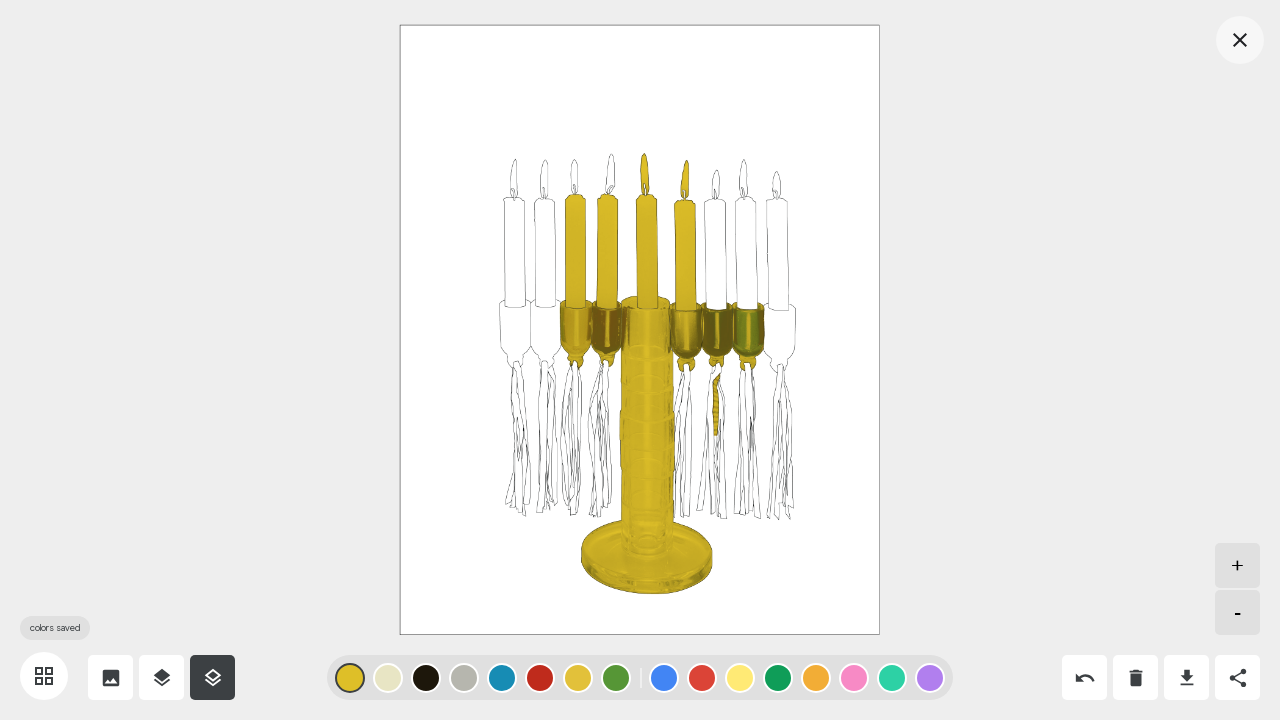

Colored canvas at position (710, 407) at (710, 407) on iframe >> internal:control=enter-frame >> canvas >> nth=1
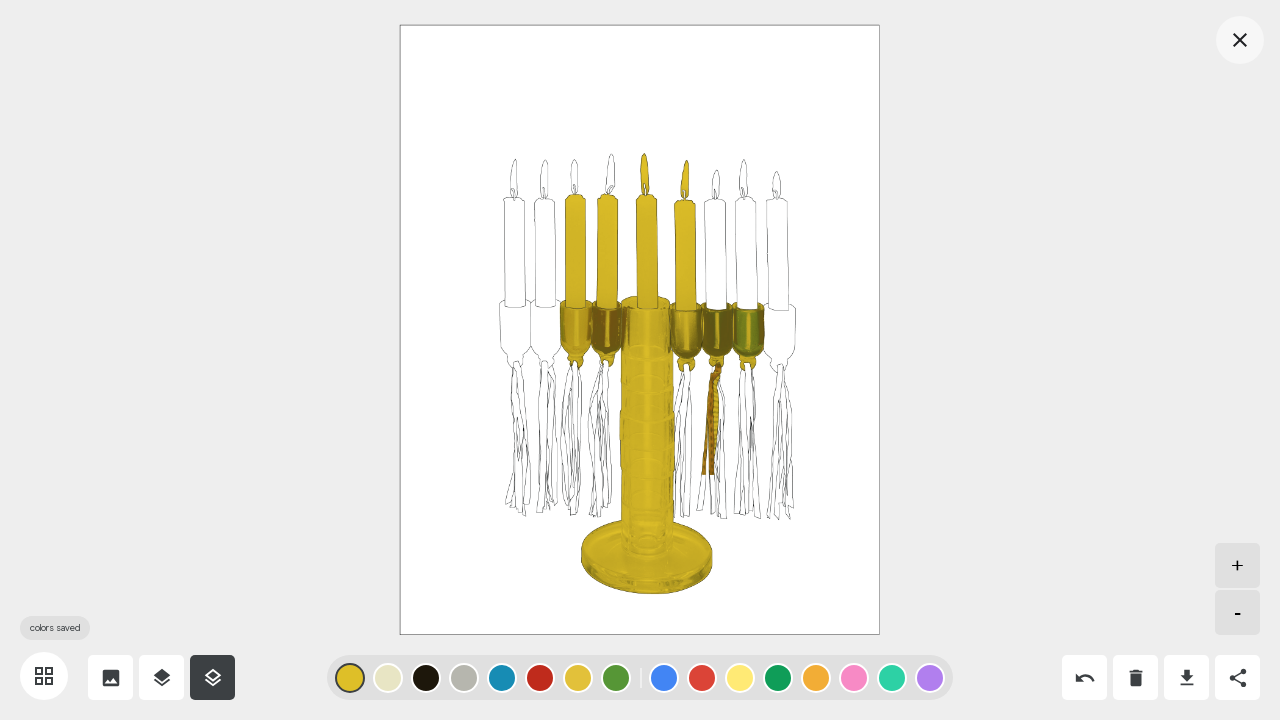

Colored canvas at position (682, 401) at (682, 401) on iframe >> internal:control=enter-frame >> canvas >> nth=1
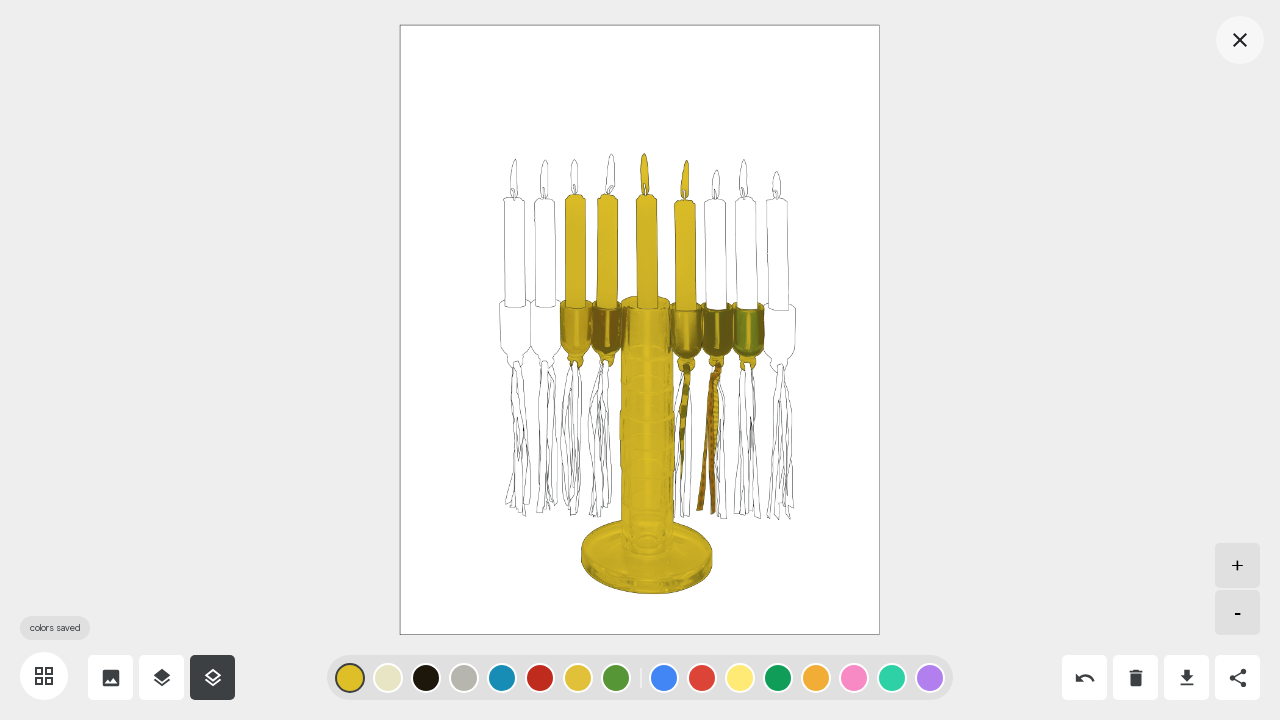

Colored canvas at position (576, 390) at (576, 390) on iframe >> internal:control=enter-frame >> canvas >> nth=1
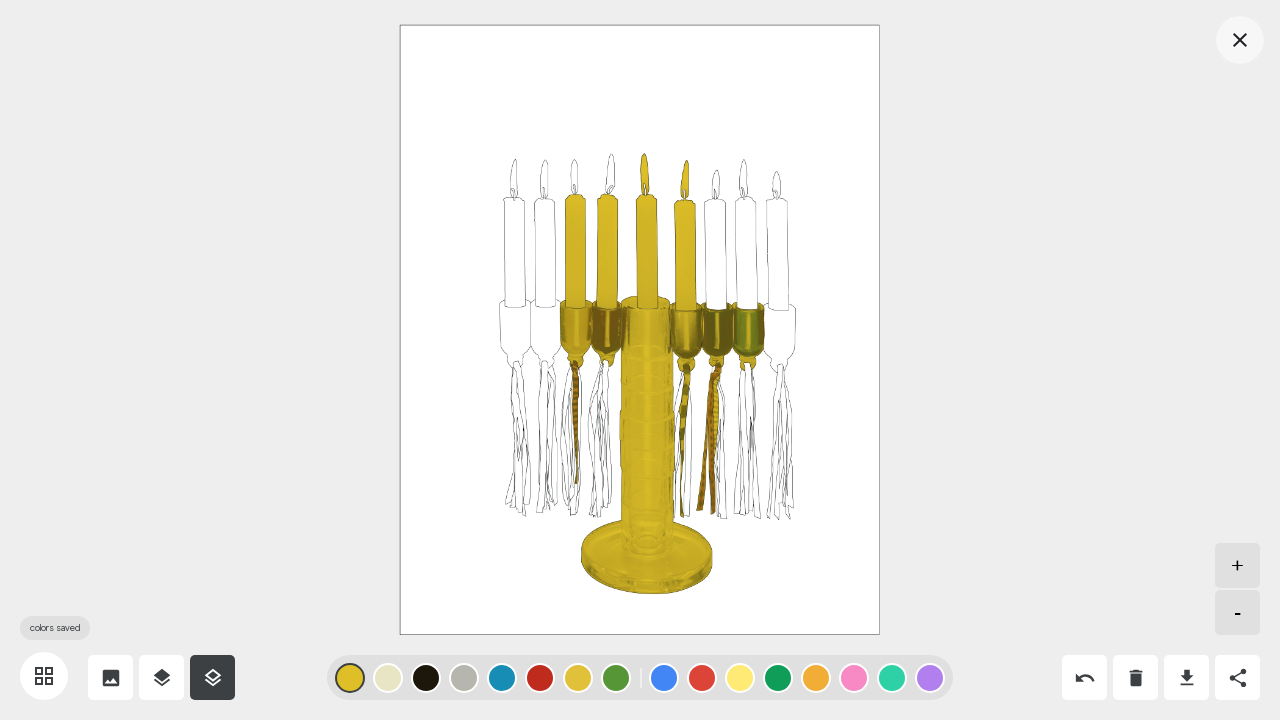

Colored canvas at position (521, 402) at (521, 402) on iframe >> internal:control=enter-frame >> canvas >> nth=1
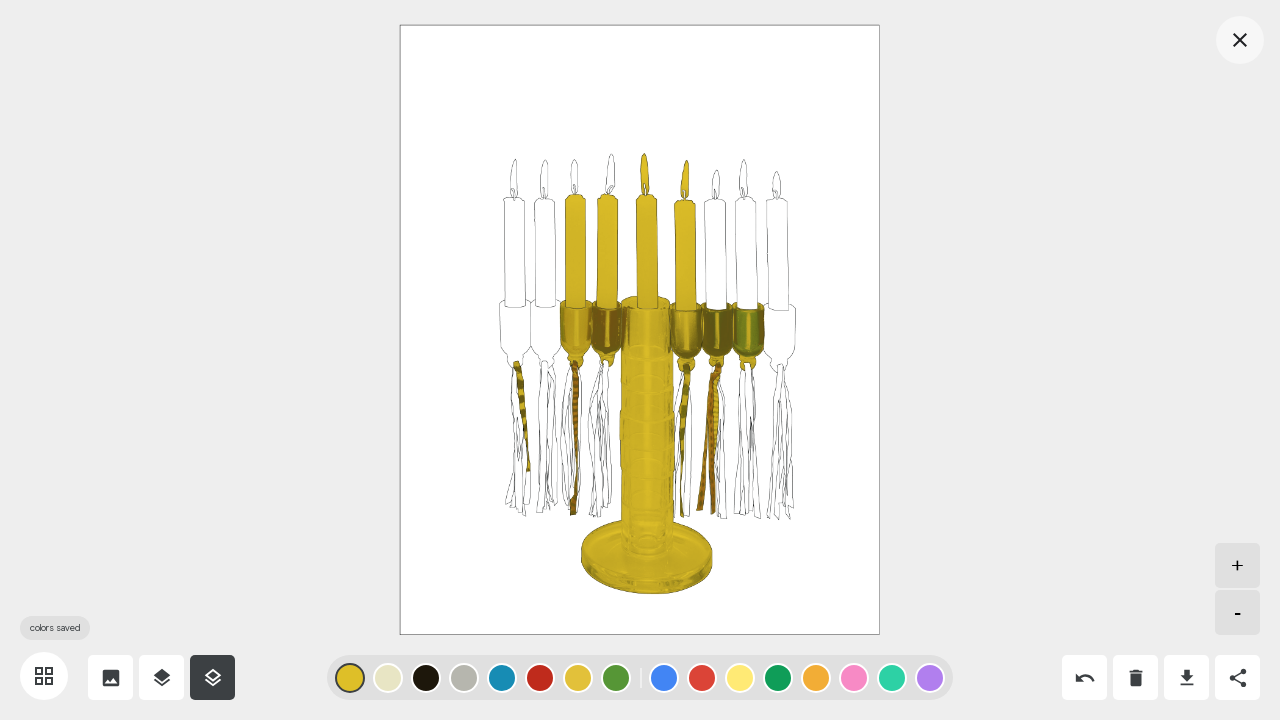

Colored canvas at position (518, 334) at (518, 334) on iframe >> internal:control=enter-frame >> canvas >> nth=1
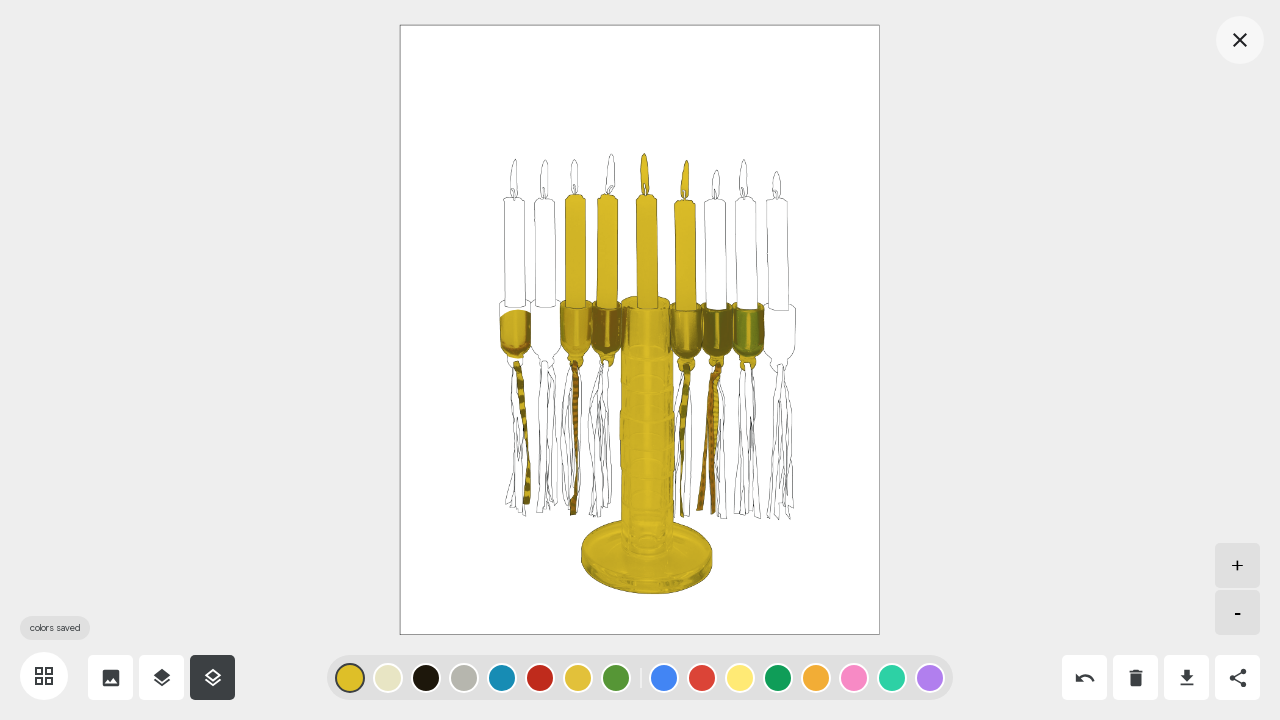

Colored canvas at position (790, 350) at (790, 350) on iframe >> internal:control=enter-frame >> canvas >> nth=1
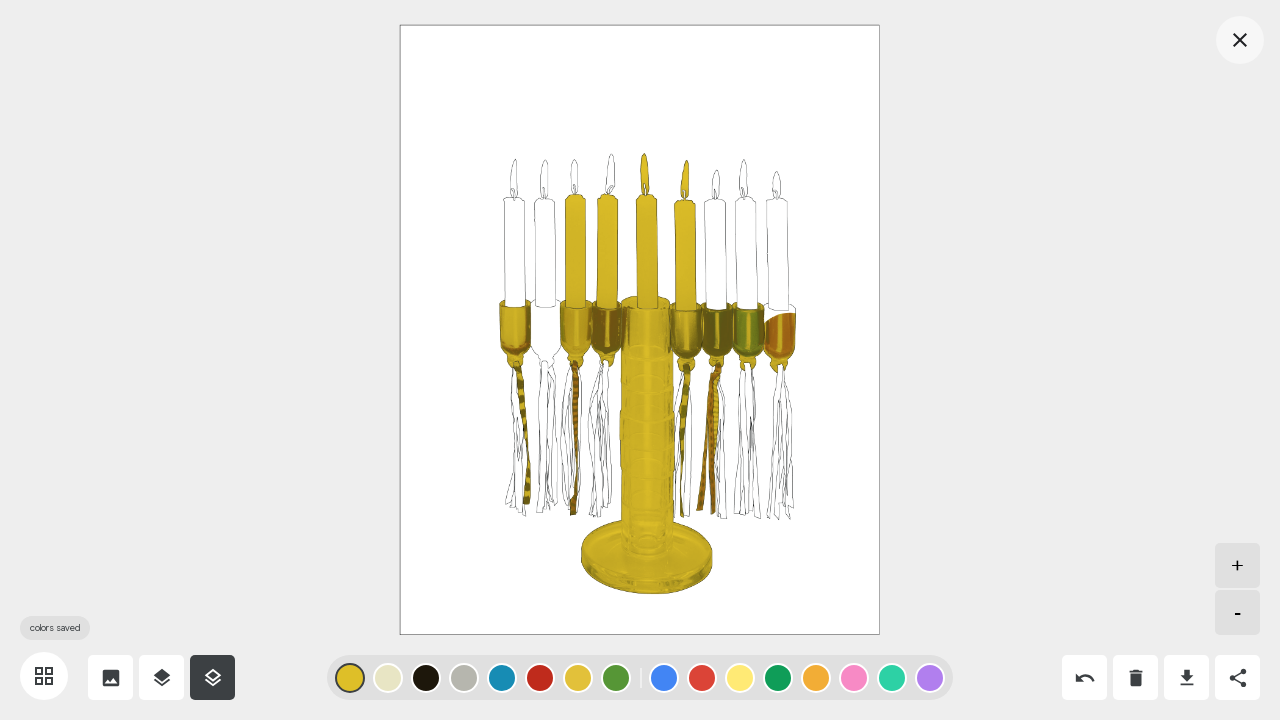

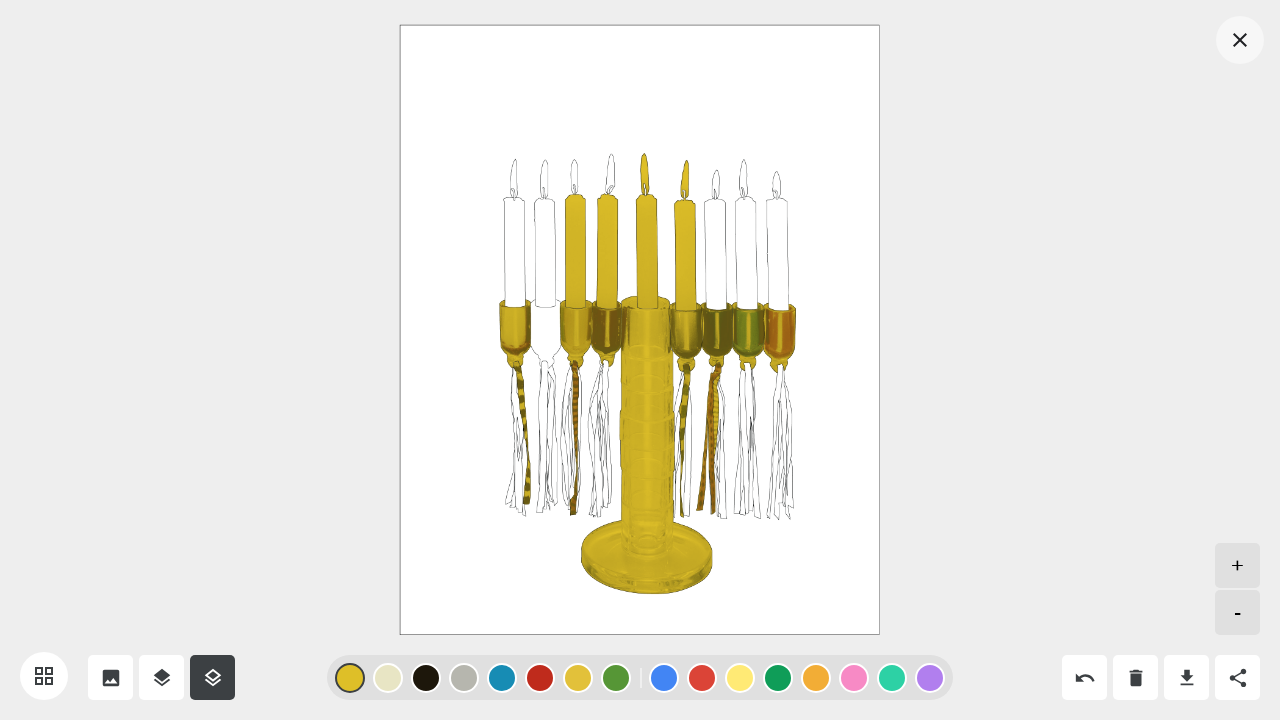